Tests that the text input field is cleared after adding a todo item

Starting URL: https://demo.playwright.dev/todomvc

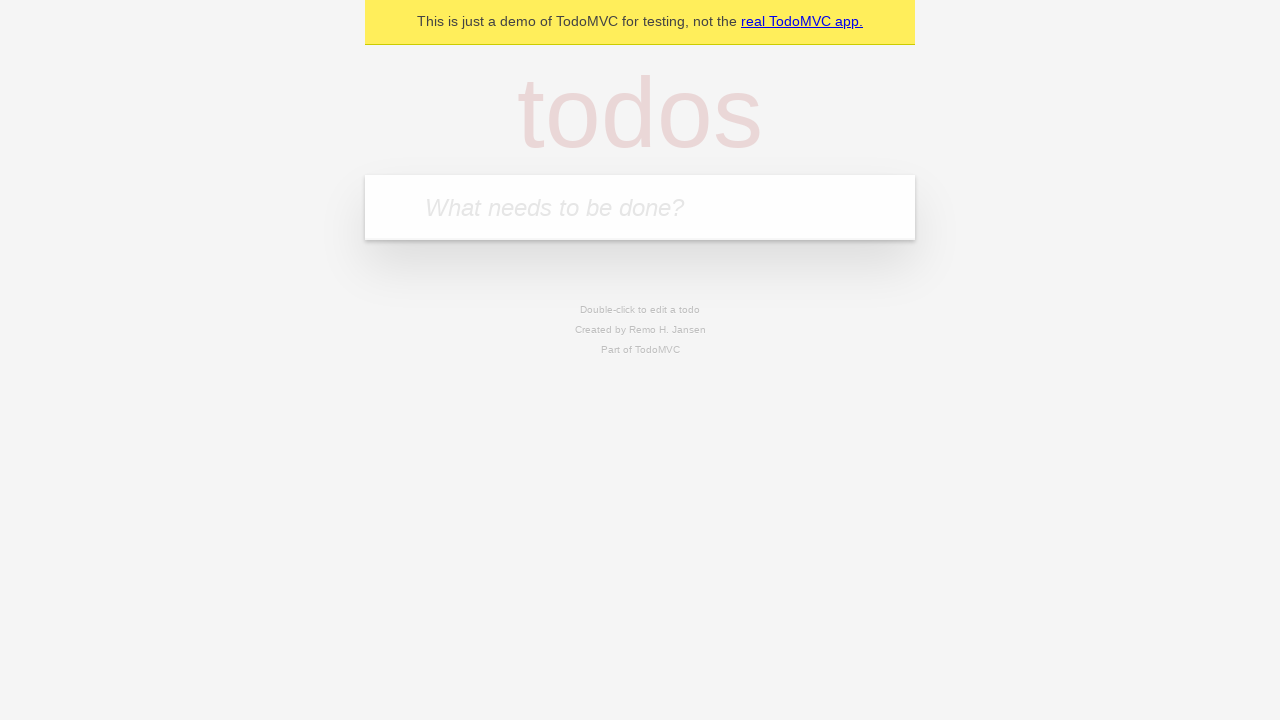

Located the todo input field
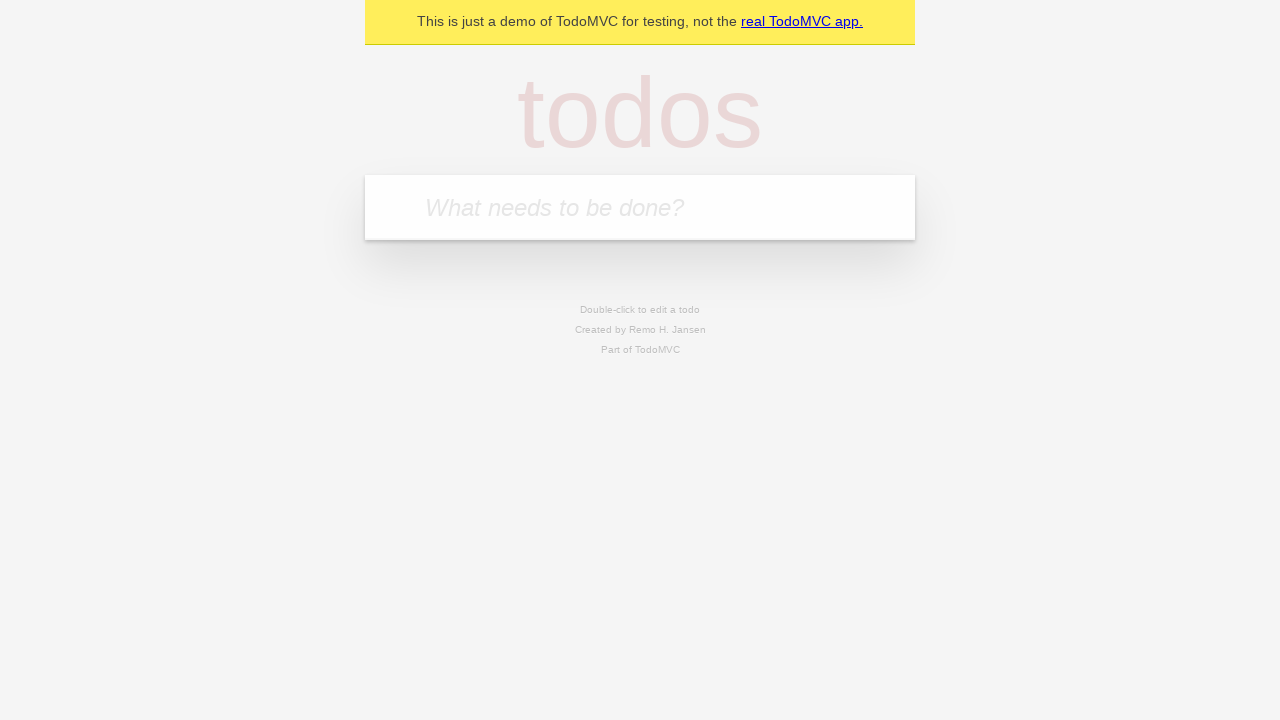

Filled input field with 'buy some cheese' on internal:attr=[placeholder="What needs to be done?"i]
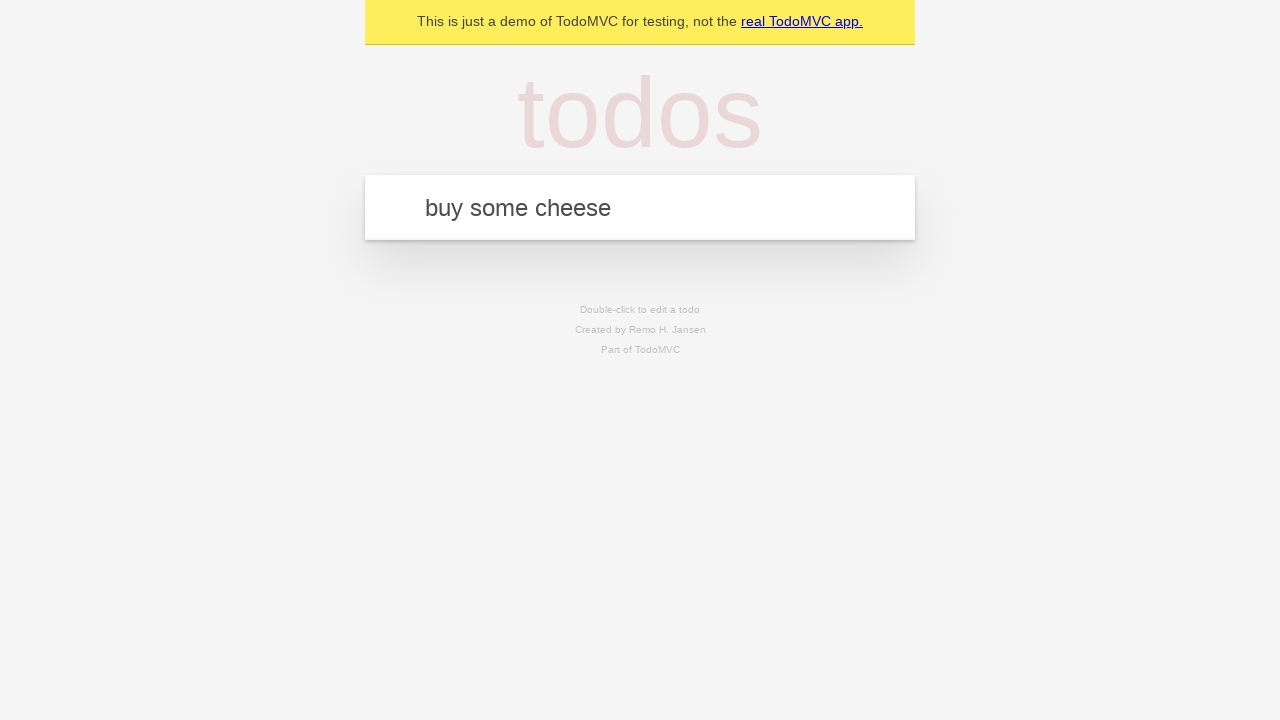

Pressed Enter to add the todo item on internal:attr=[placeholder="What needs to be done?"i]
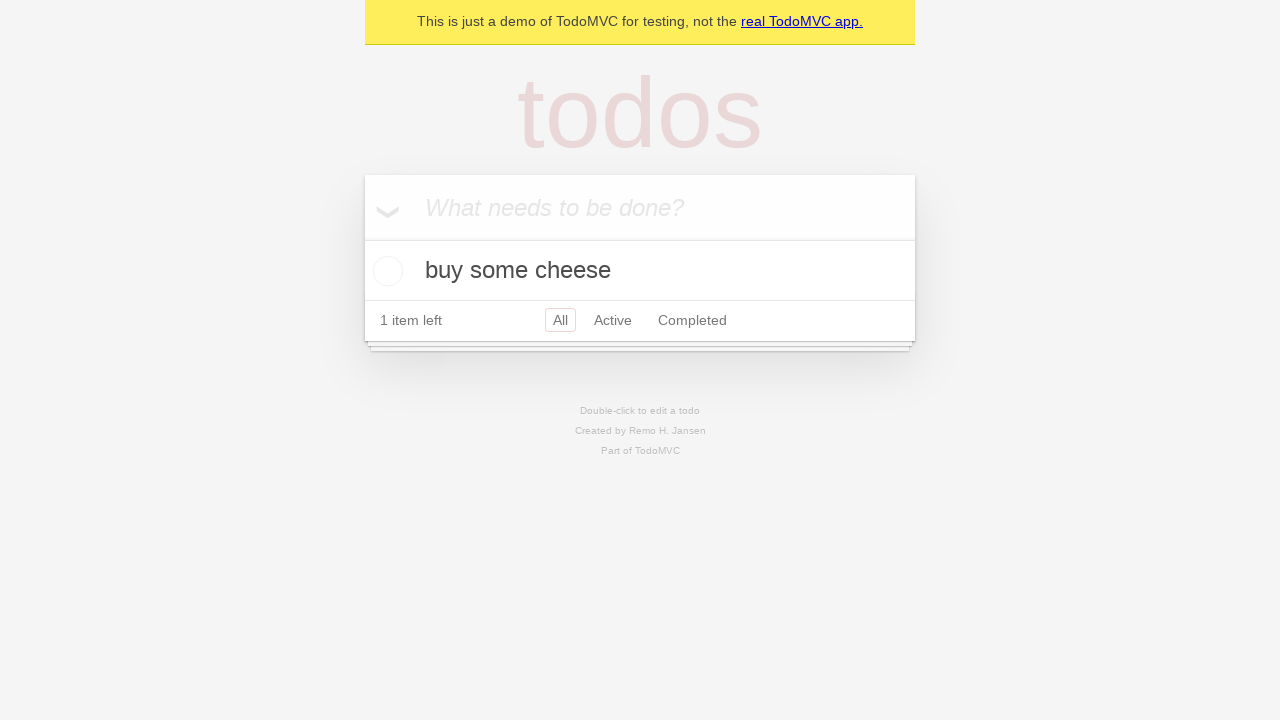

Todo item was added to the list
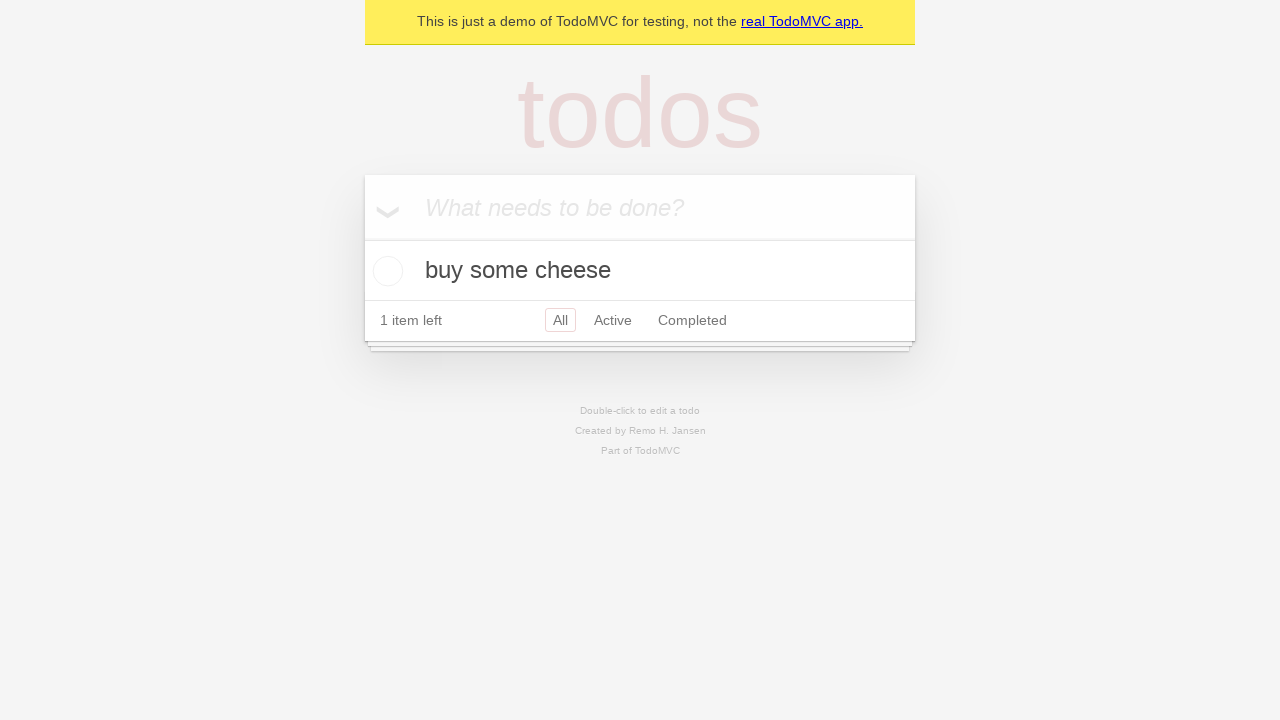

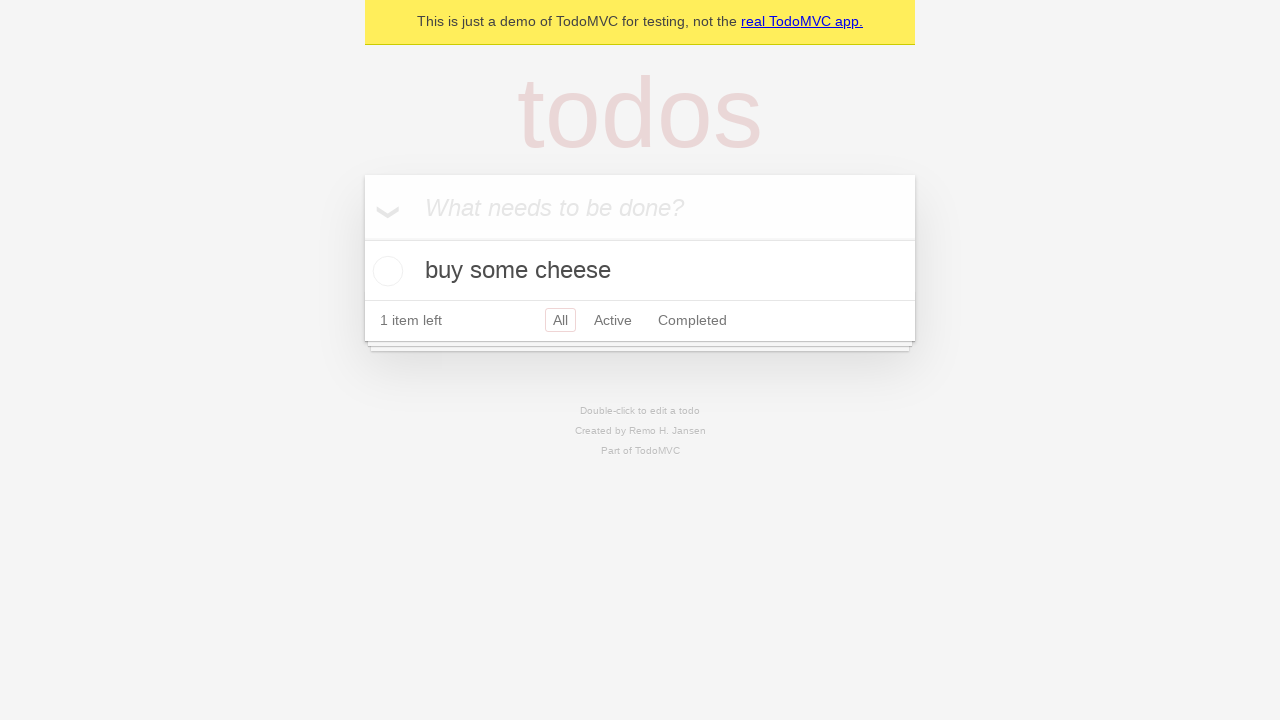